Tests sorting the Due column using semantic class attributes on a table with helpful markup

Starting URL: http://the-internet.herokuapp.com/tables

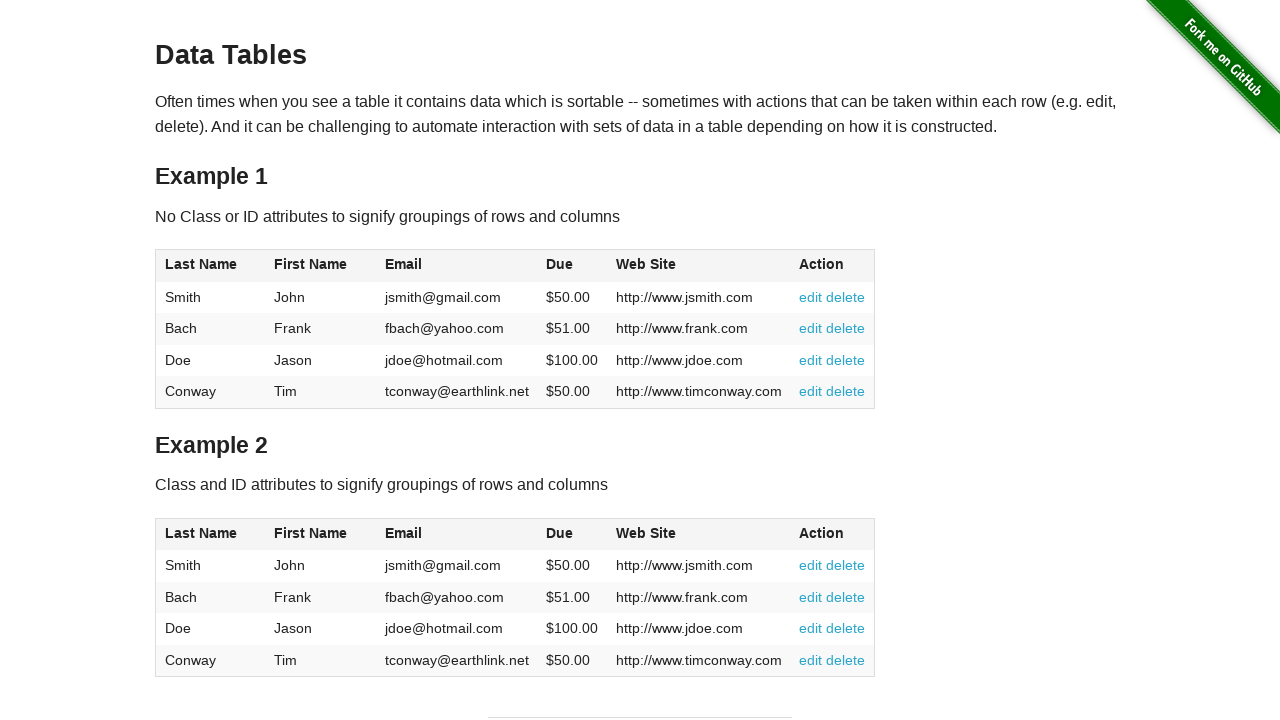

Navigated to the-internet.herokuapp.com/tables
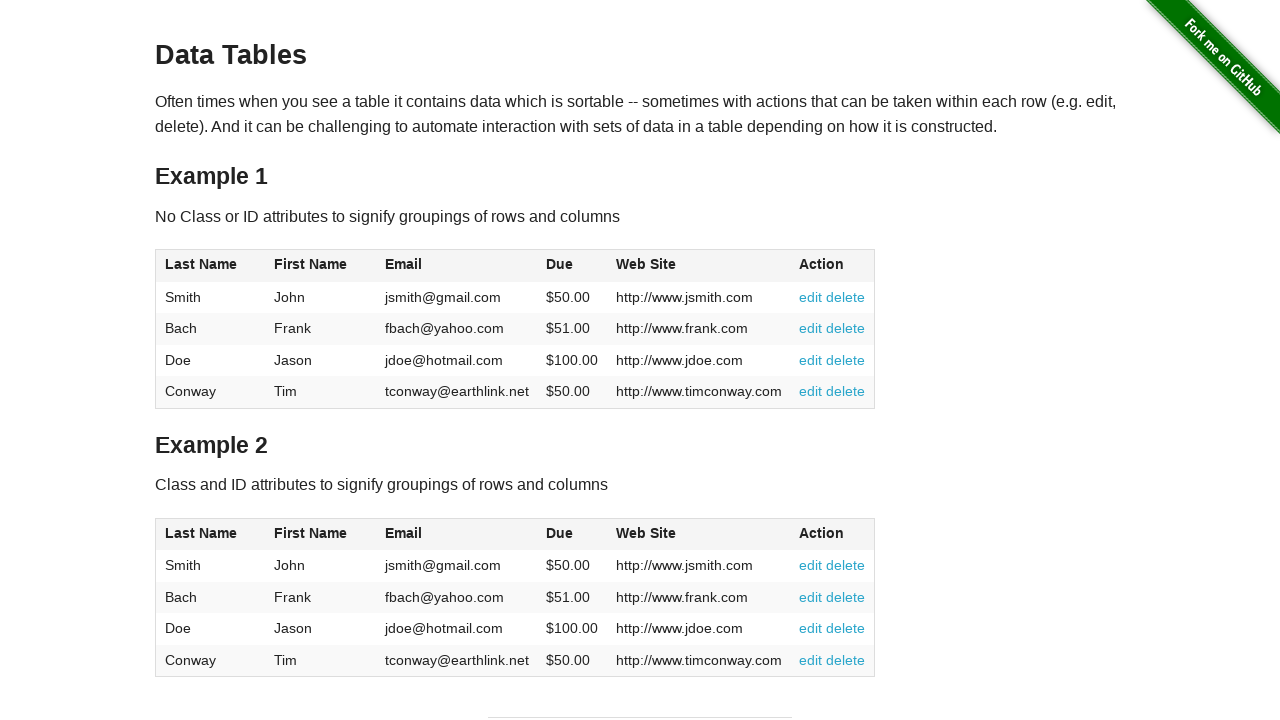

Clicked the Dues column header to sort at (560, 533) on #table2 thead .dues
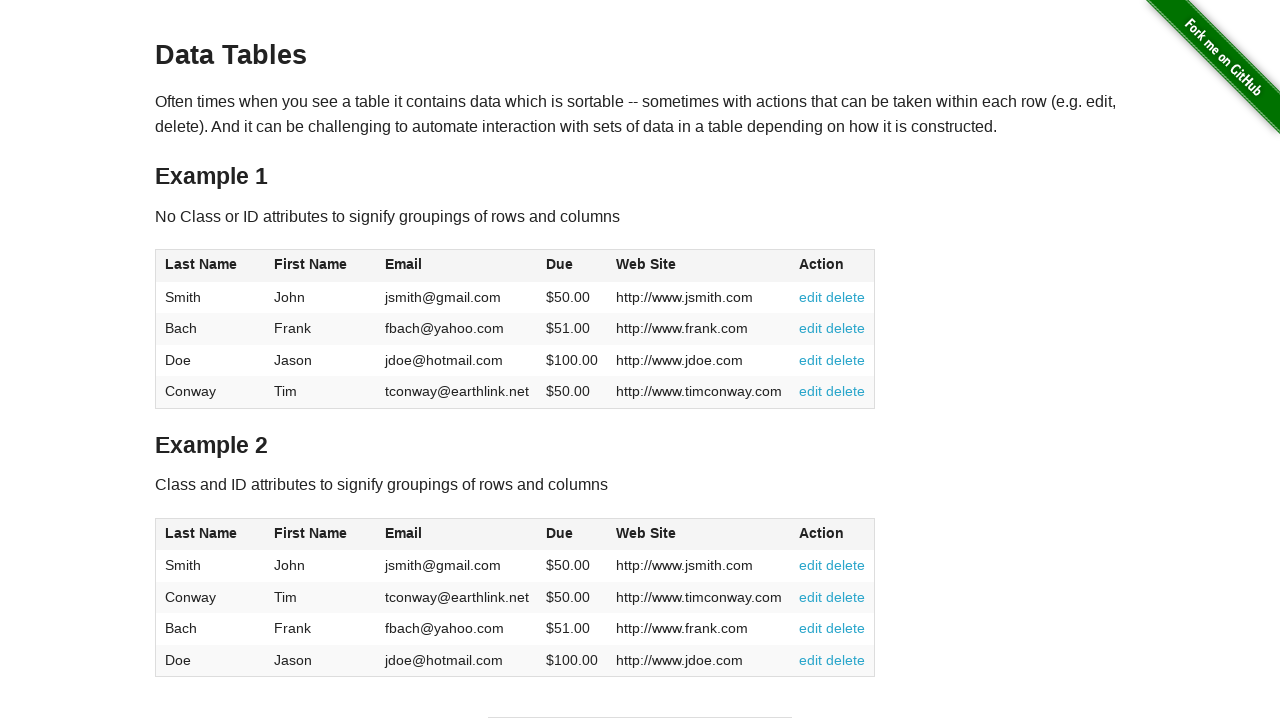

Dues column data loaded in table body
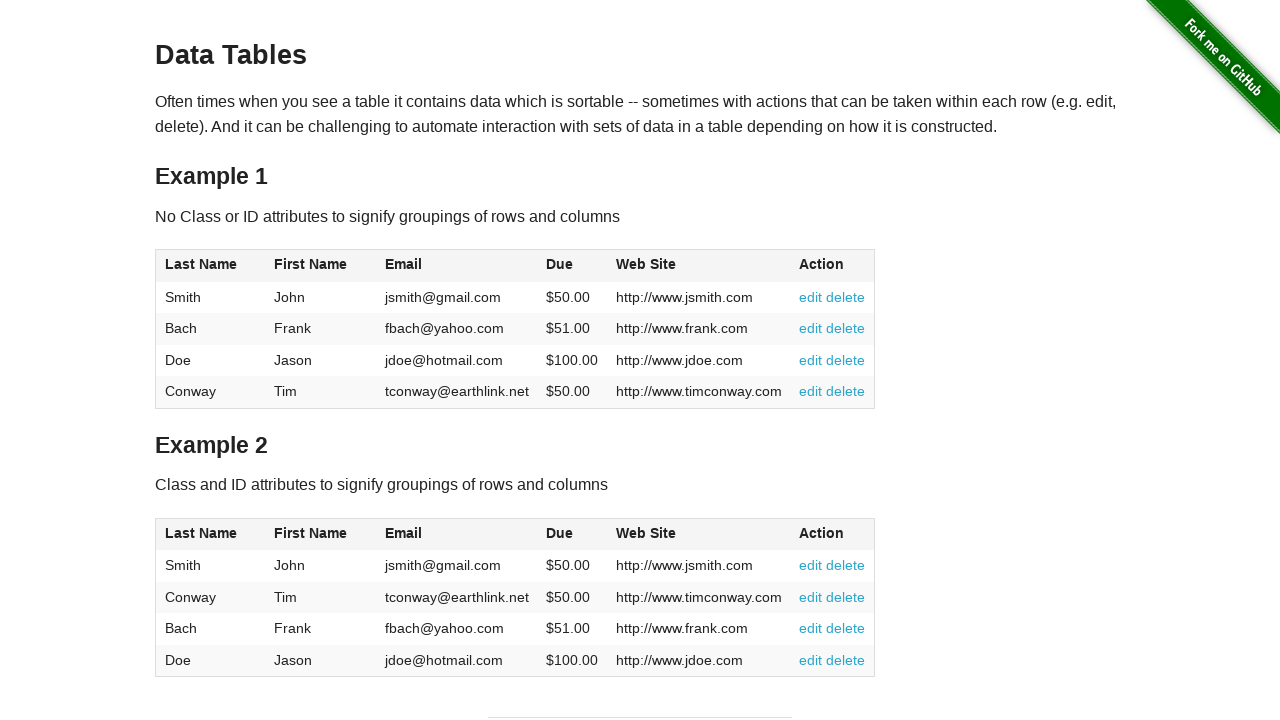

Retrieved all Dues column cell elements
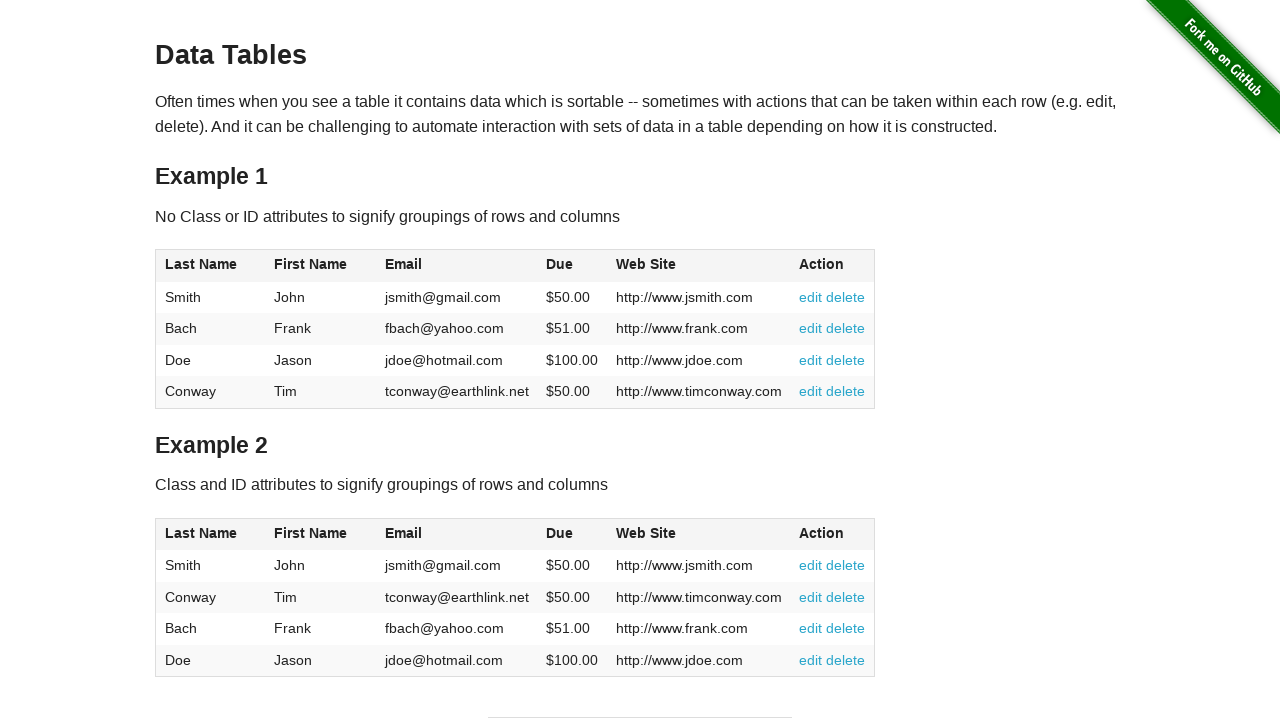

Extracted due values: [50.0, 50.0, 51.0, 100.0]
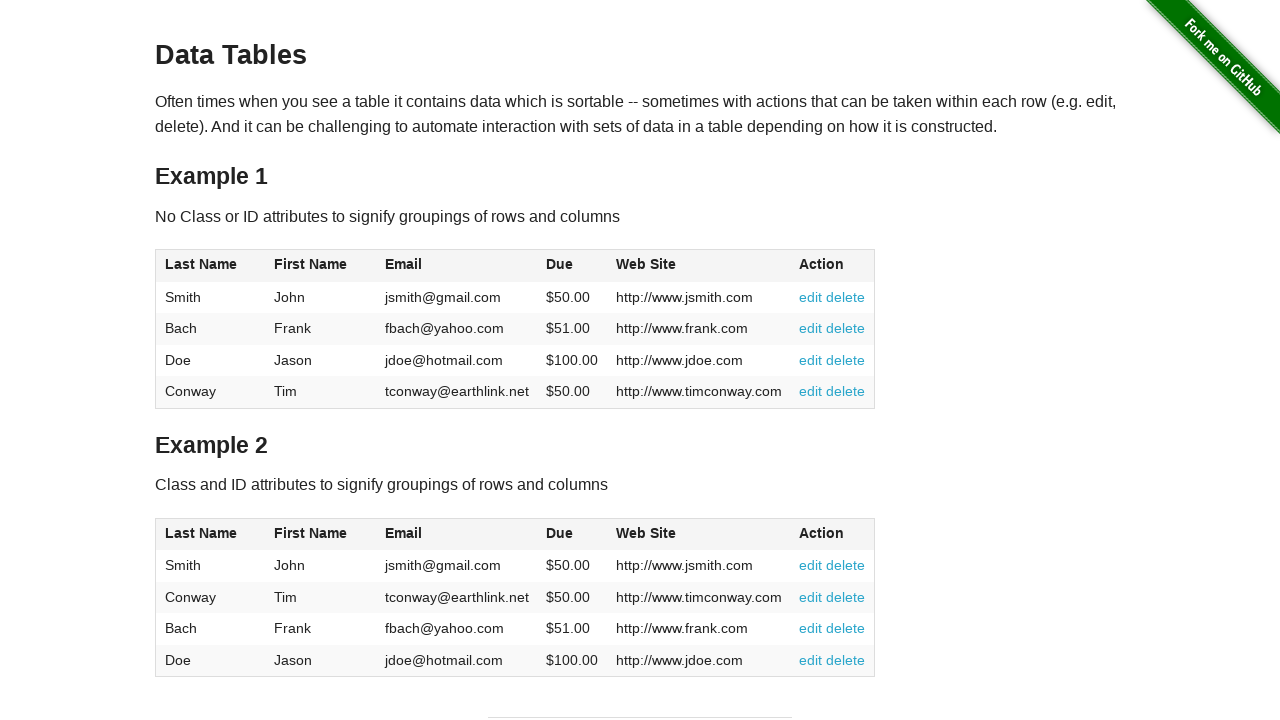

Verified all due values are sorted in ascending order
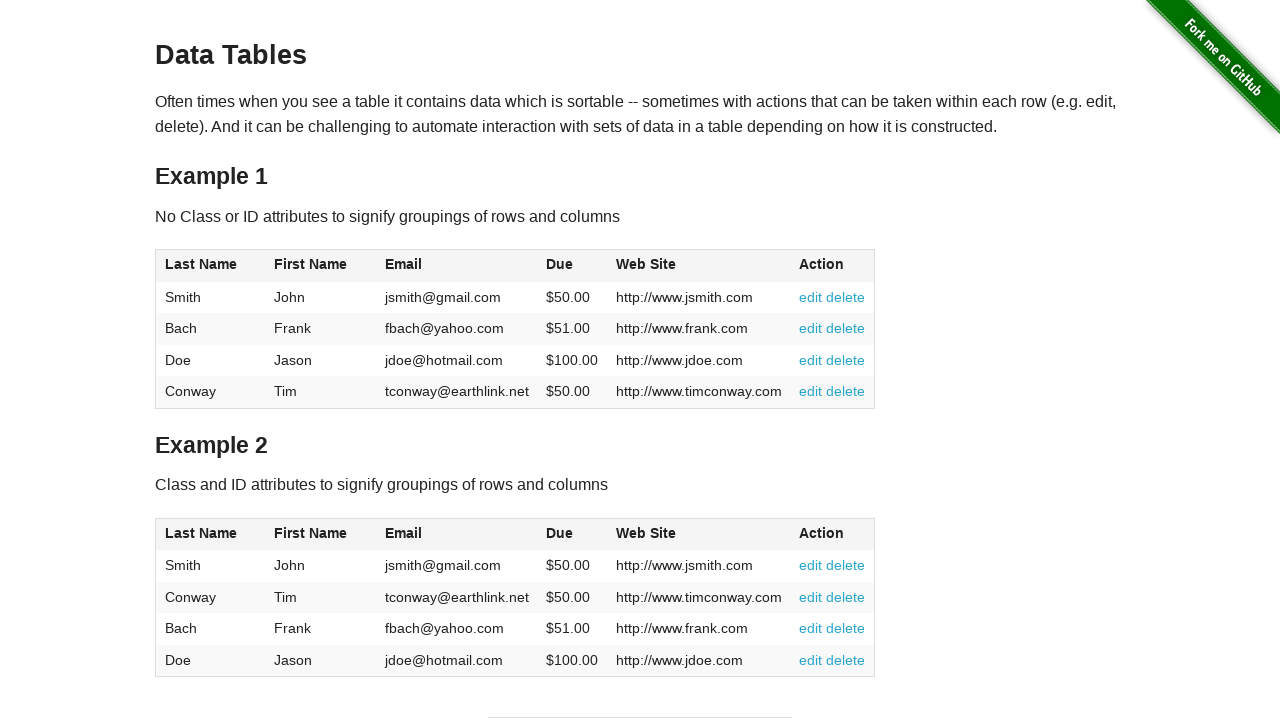

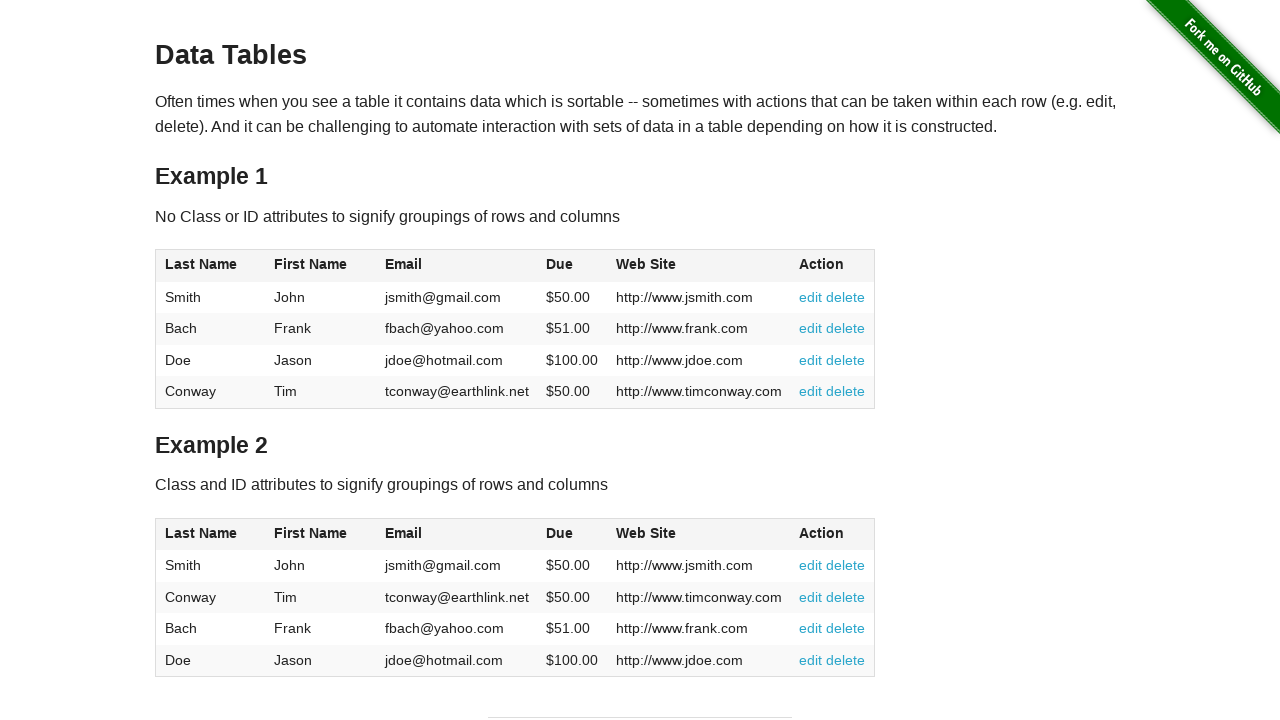